Tests confirm popup functionality by clicking the confirm button and verifying the confirmation dialog appears

Starting URL: https://rahulshettyacademy.com/AutomationPractice/

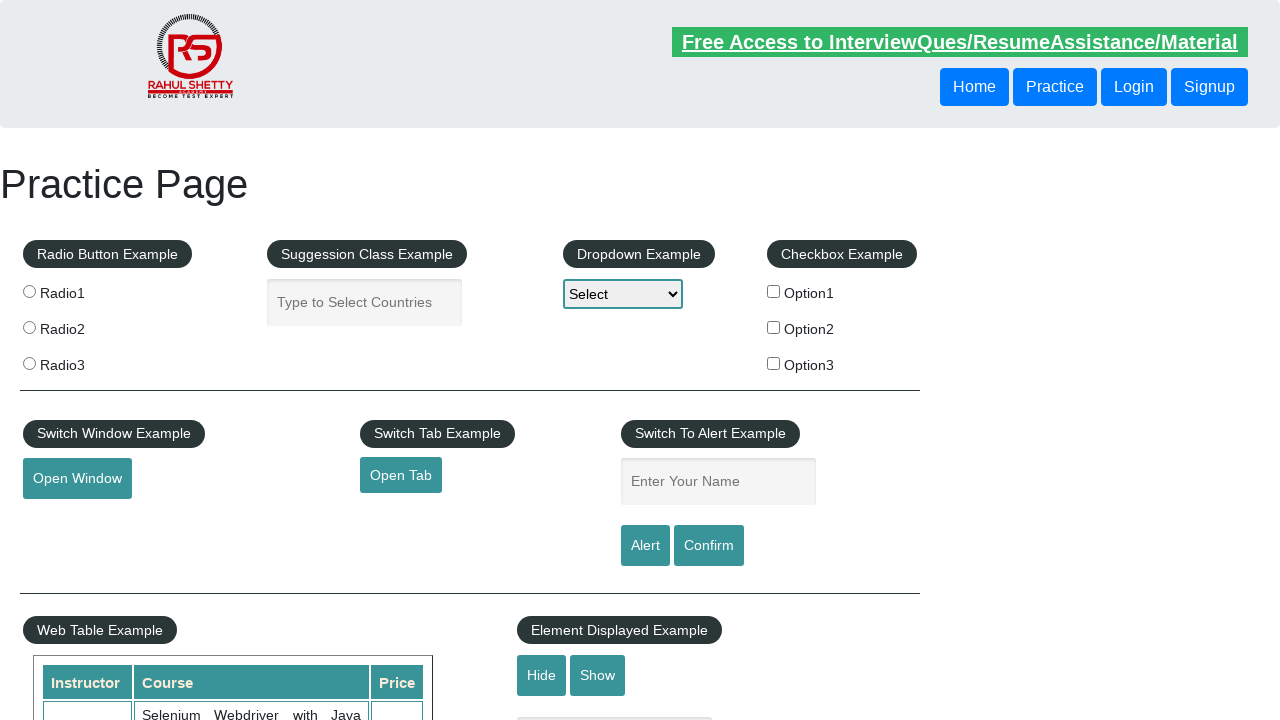

Clicked the confirm button at (709, 546) on #confirmbtn
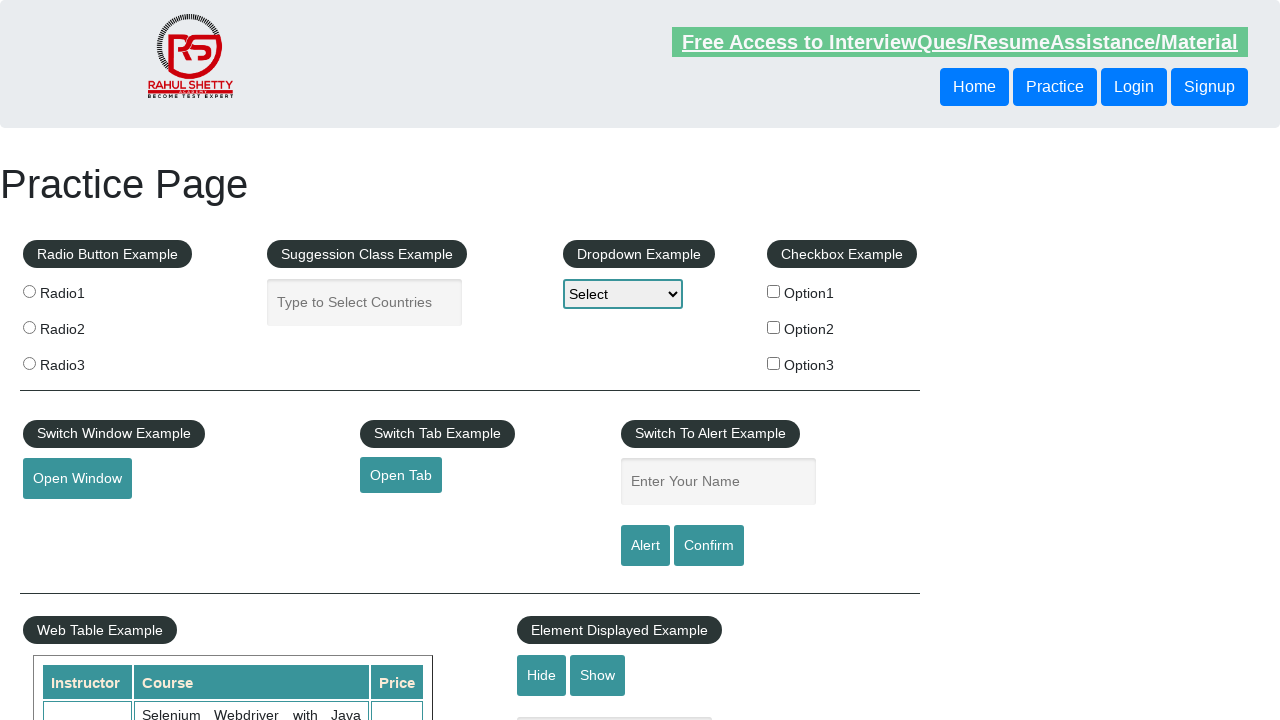

Set up dialog handler to accept confirmation popup
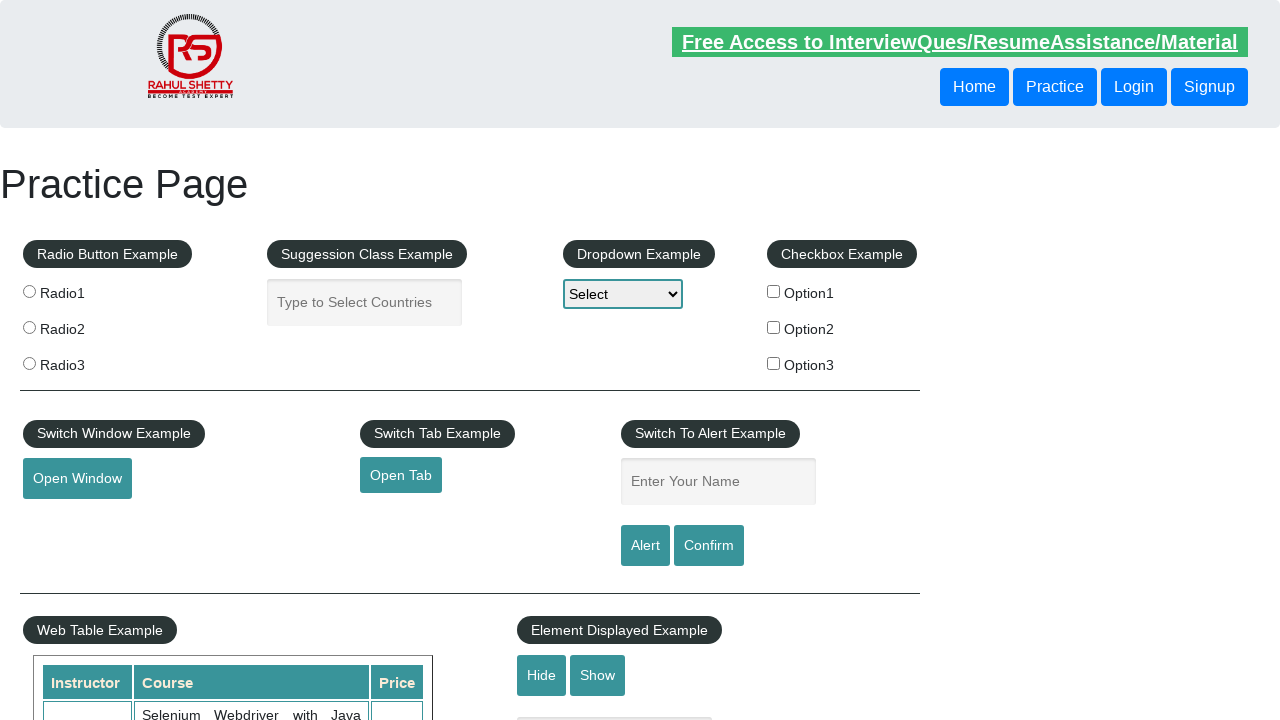

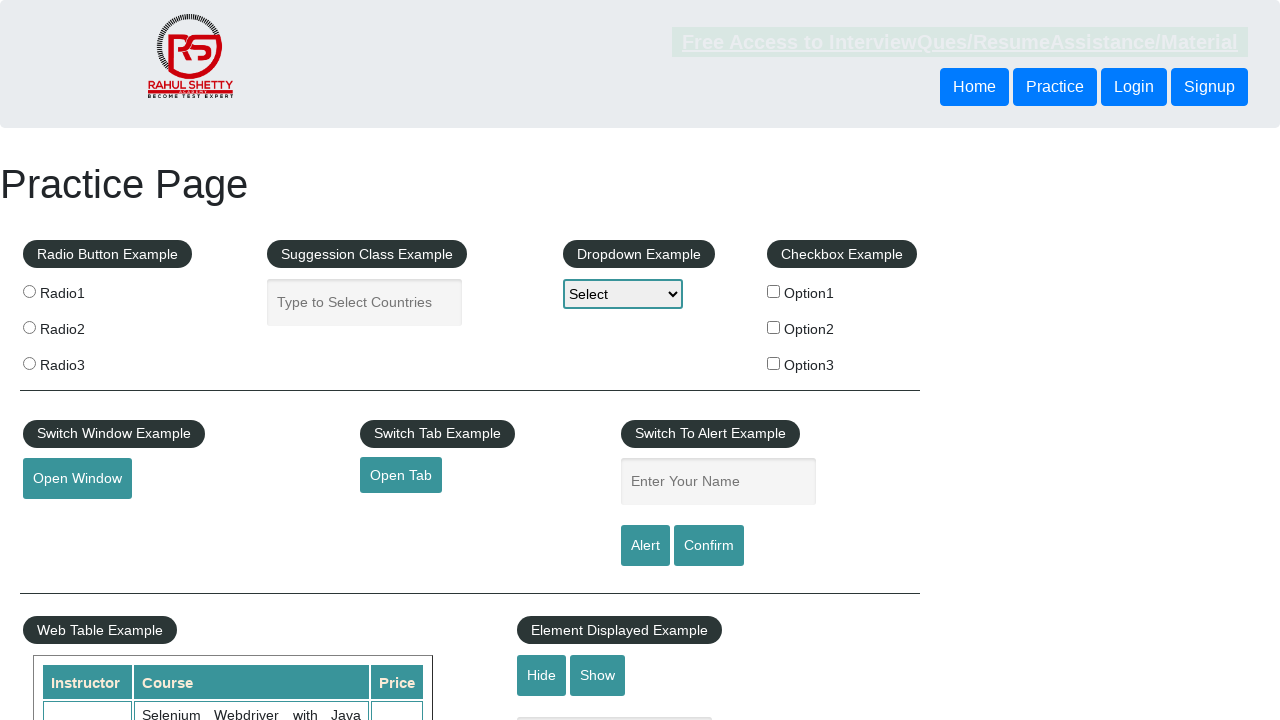